Tests right-click context menu functionality by right-clicking a button, hovering over the quit option, and clicking it

Starting URL: https://swisnl.github.io/jQuery-contextMenu/demo.html

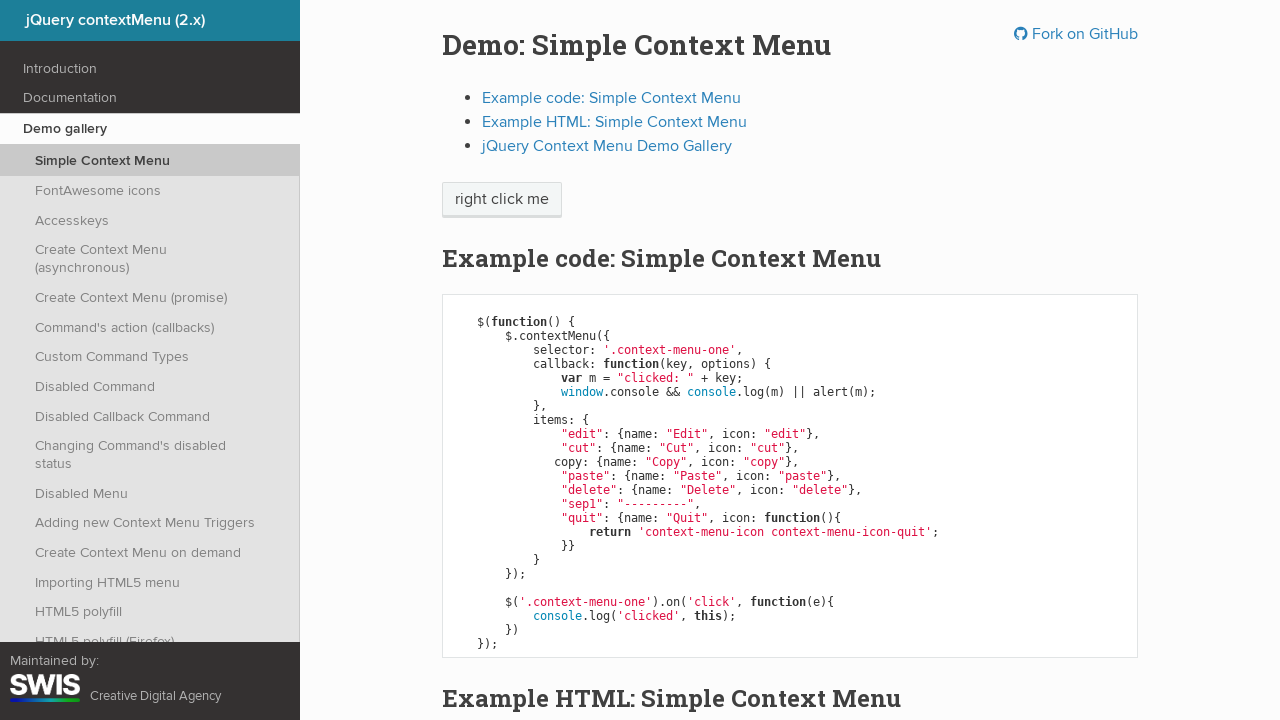

Waited for right-click button to be available
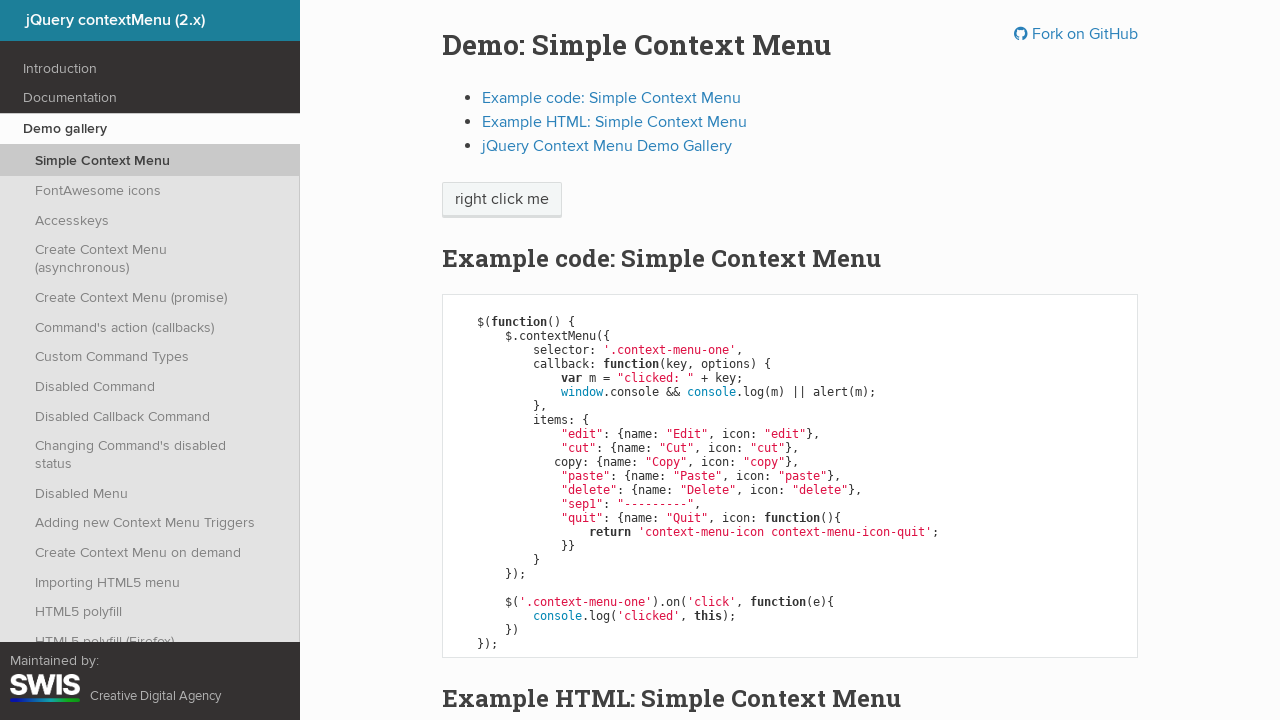

Right-clicked on 'right click me' button at (502, 200) on span:has-text('right click me')
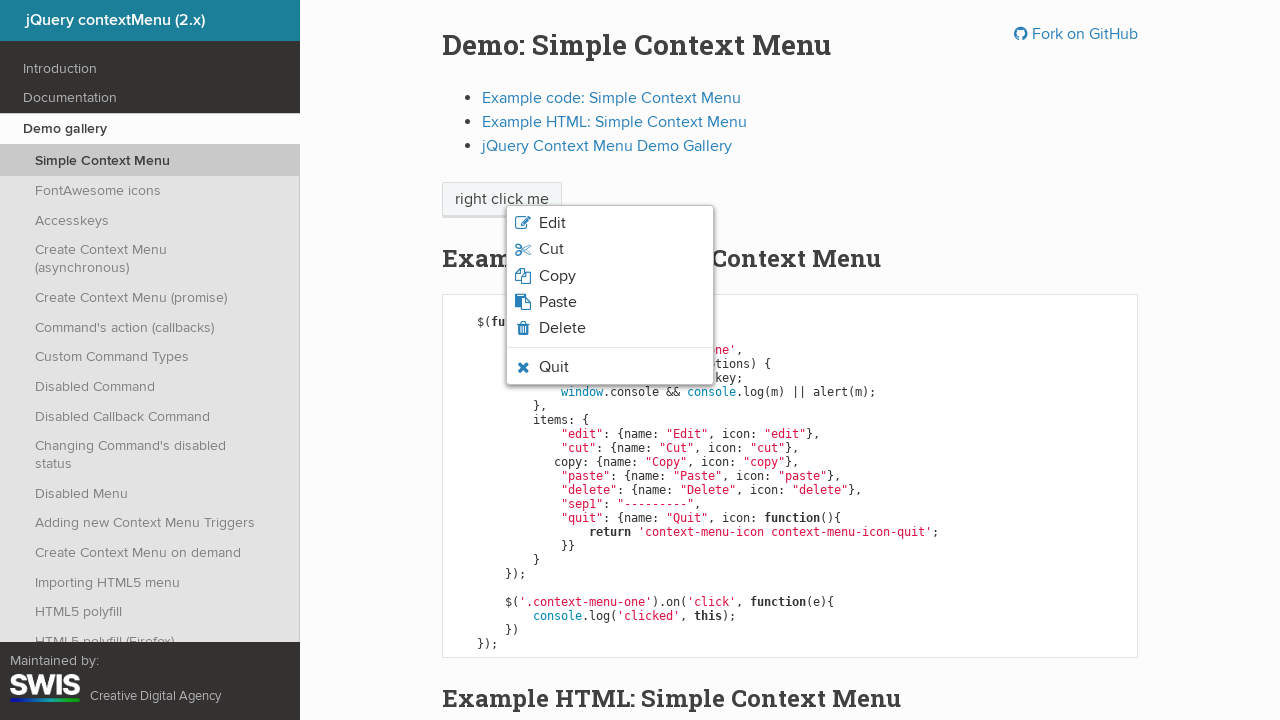

Hovered over quit option in context menu at (610, 367) on li.context-menu-icon-quit
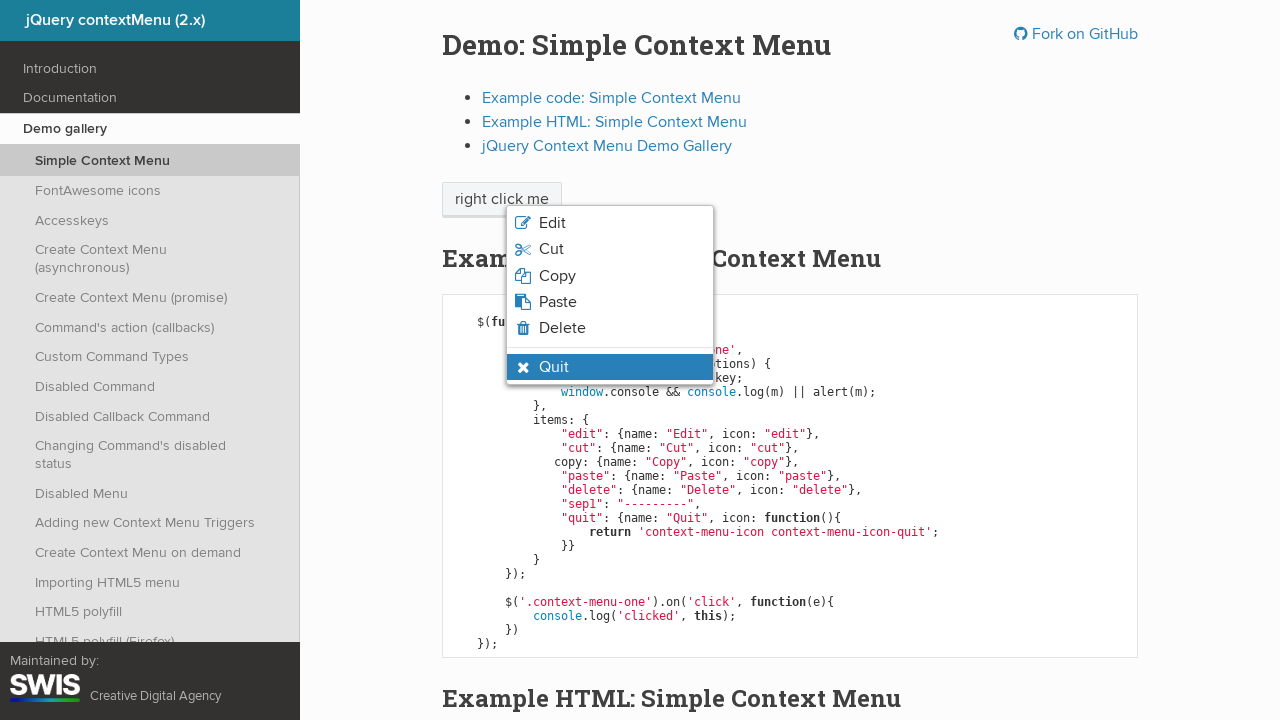

Verified quit option is visible and hovered
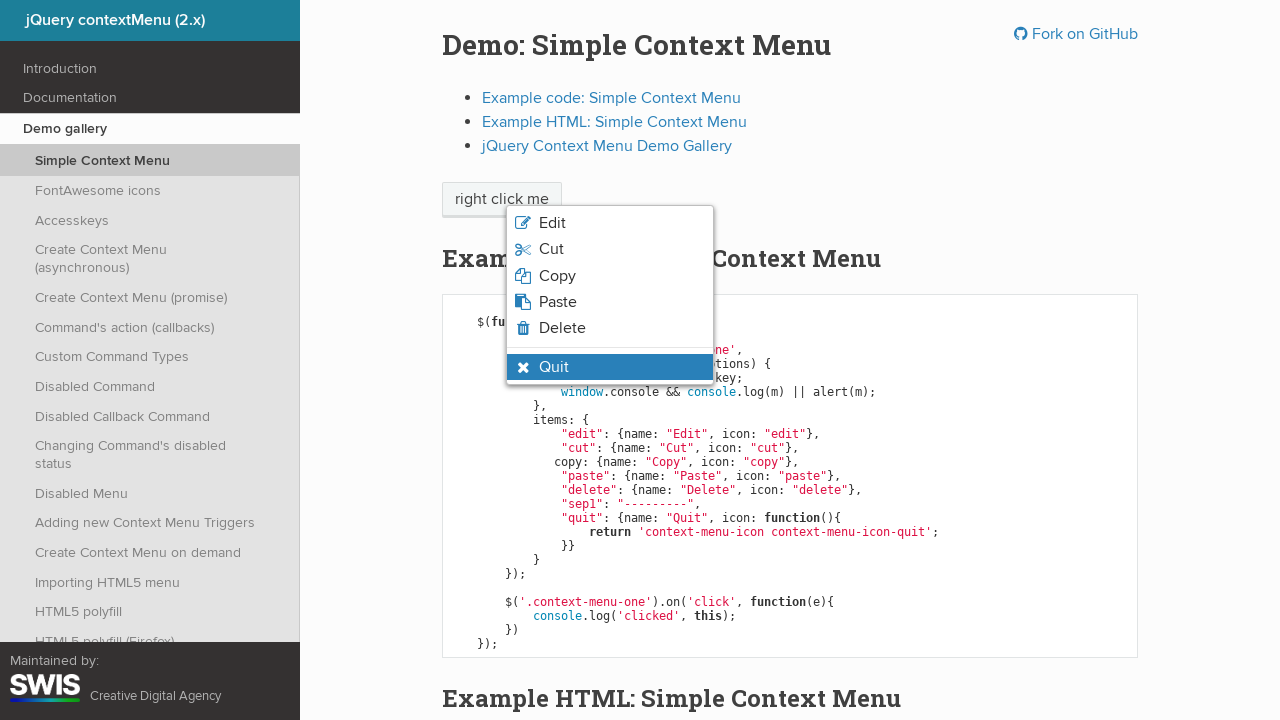

Set up dialog handler to accept confirmation
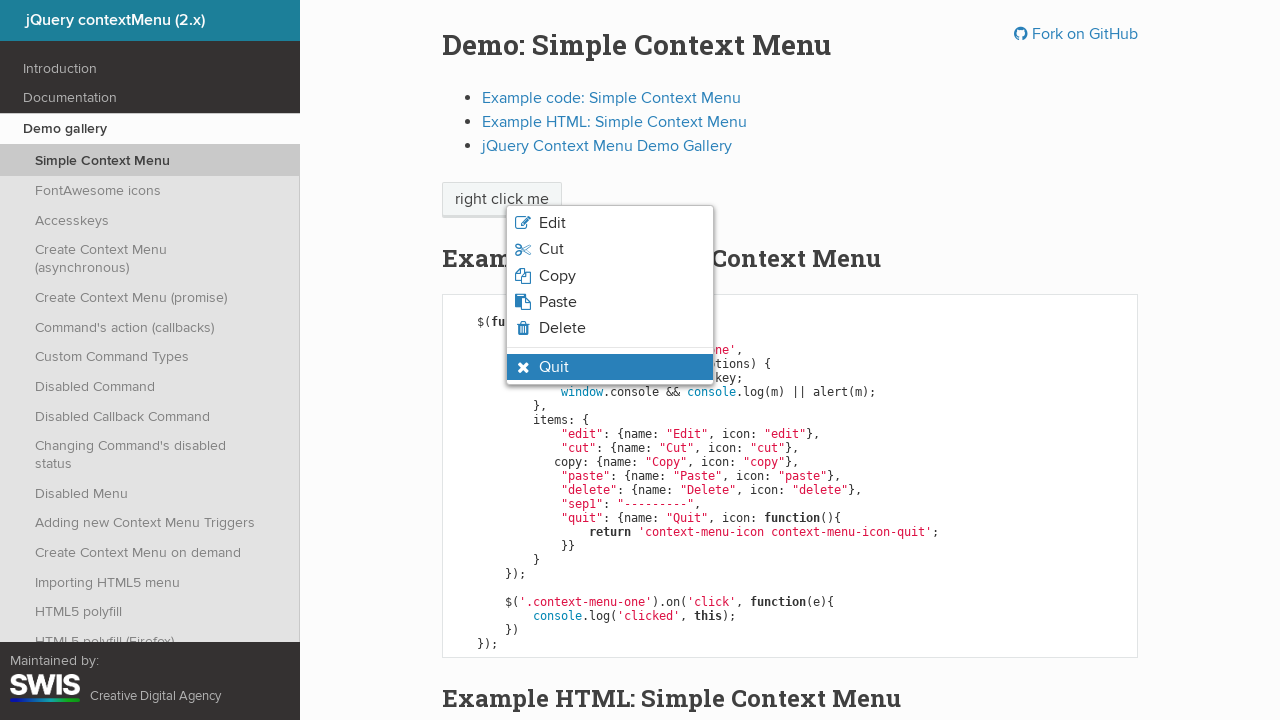

Clicked quit option to trigger dialog at (610, 367) on li.context-menu-icon-quit.context-menu-visible.context-menu-hover
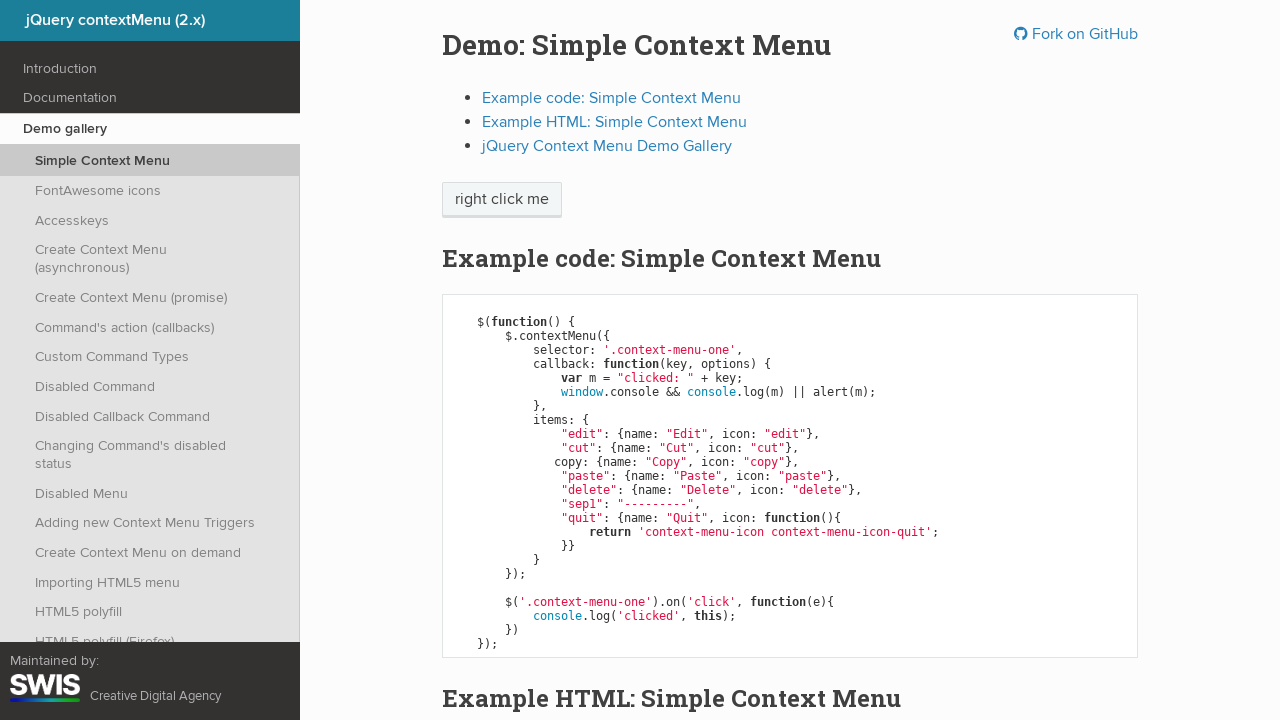

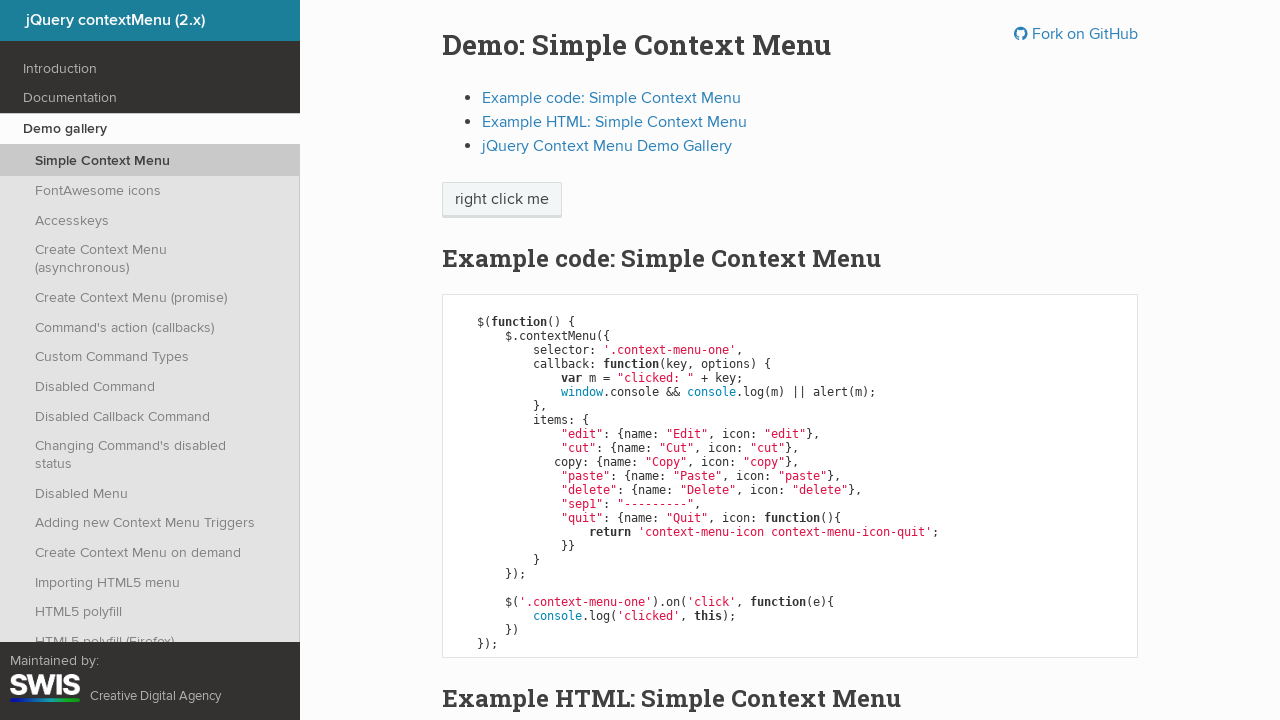